Demonstrates JavaScript executor functionality by performing various scroll operations on a webpage - scrolling down, up, to bottom, to top, and scrolling a specific element into view.

Starting URL: https://rahulshettyacademy.com/seleniumPractise/#/

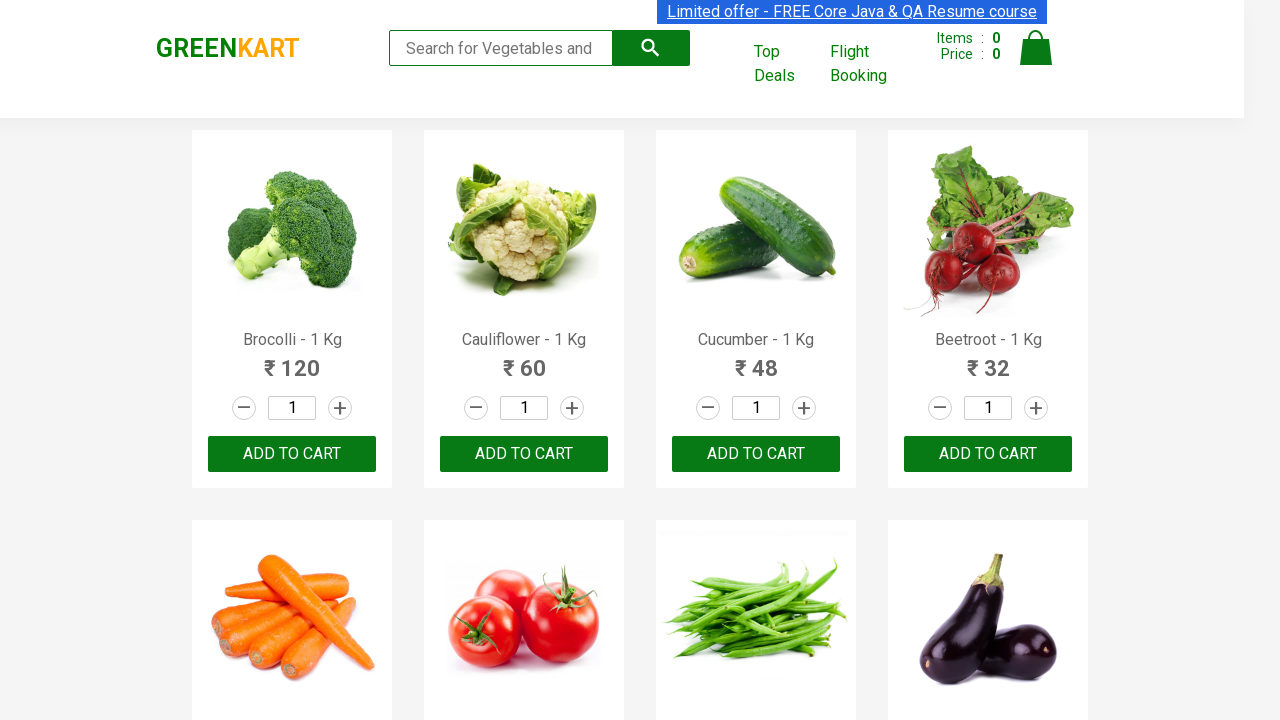

Scrolled down vertically by 1000 pixels
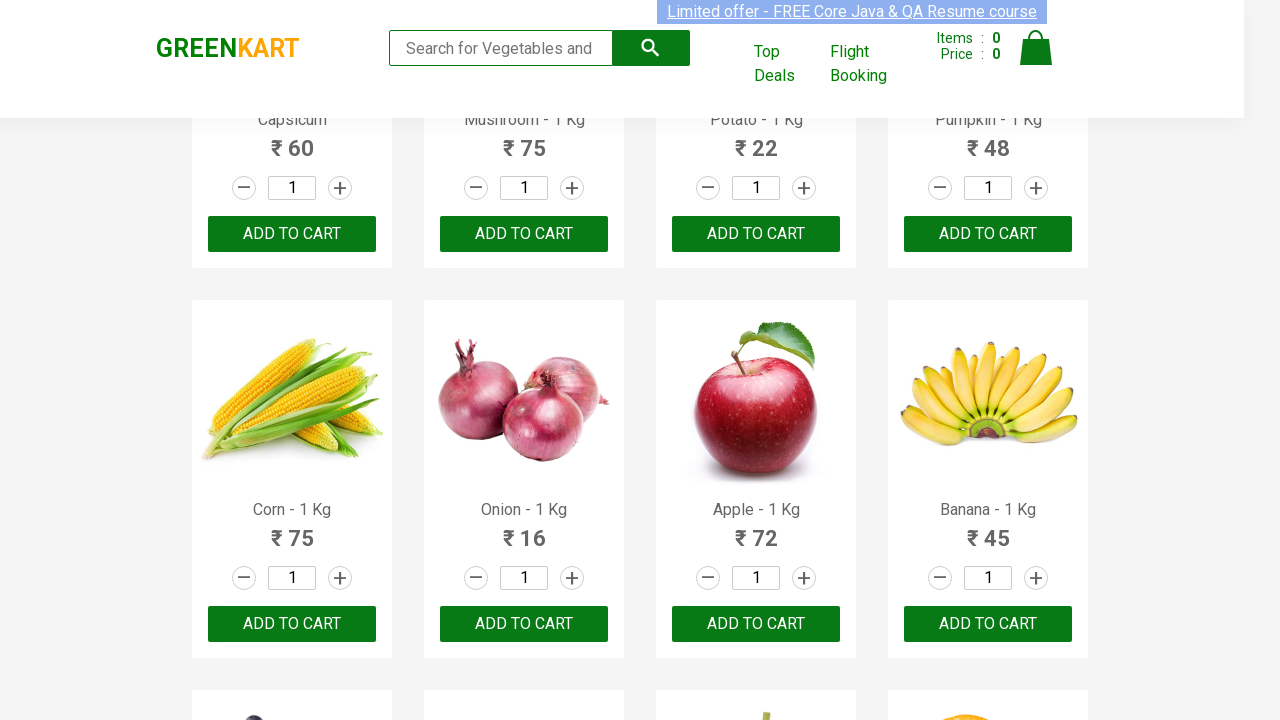

Waited 2 seconds to observe the scroll down
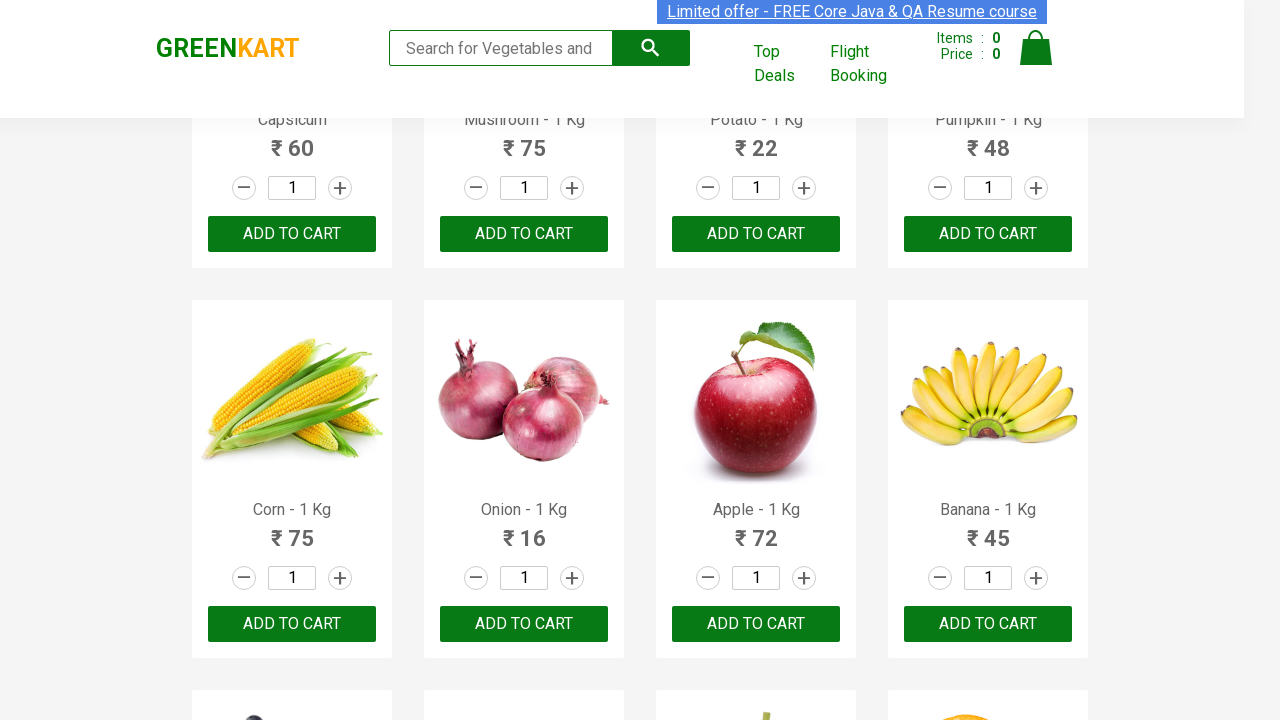

Scrolled up to position 500 pixels
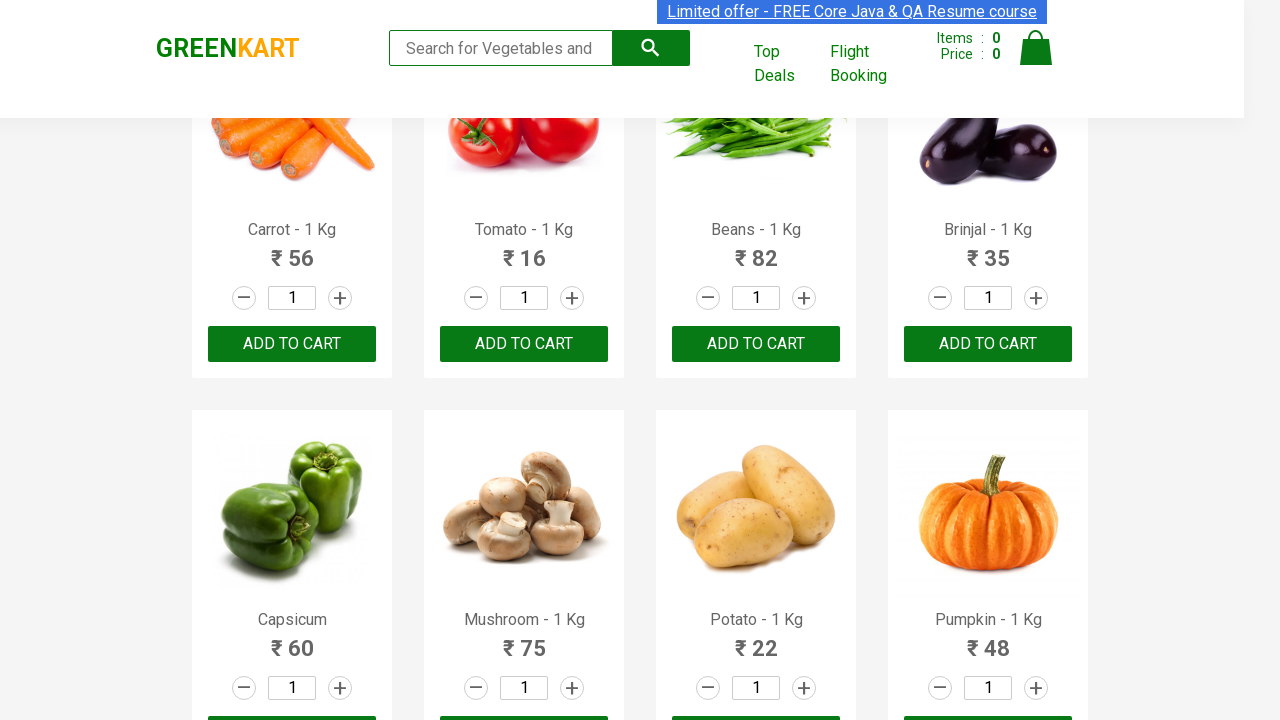

Retrieved page title: GreenKart - veg and fruits kart
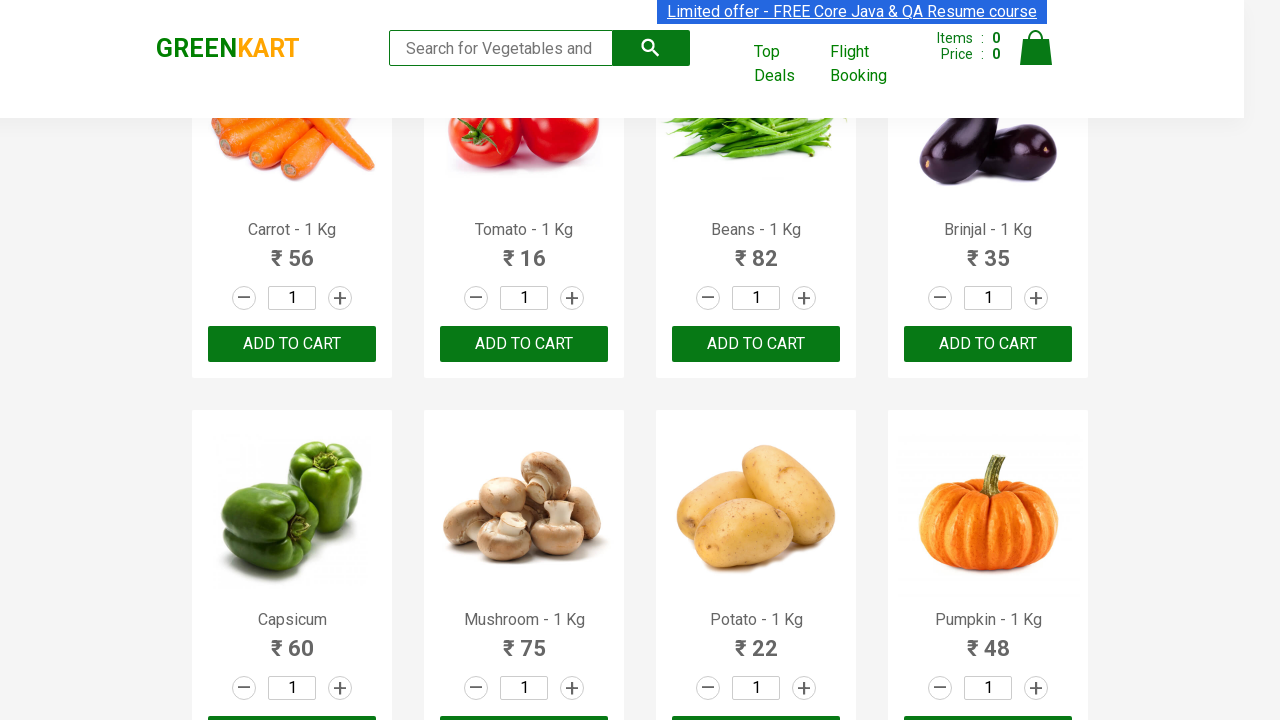

Scrolled to the bottom of the page
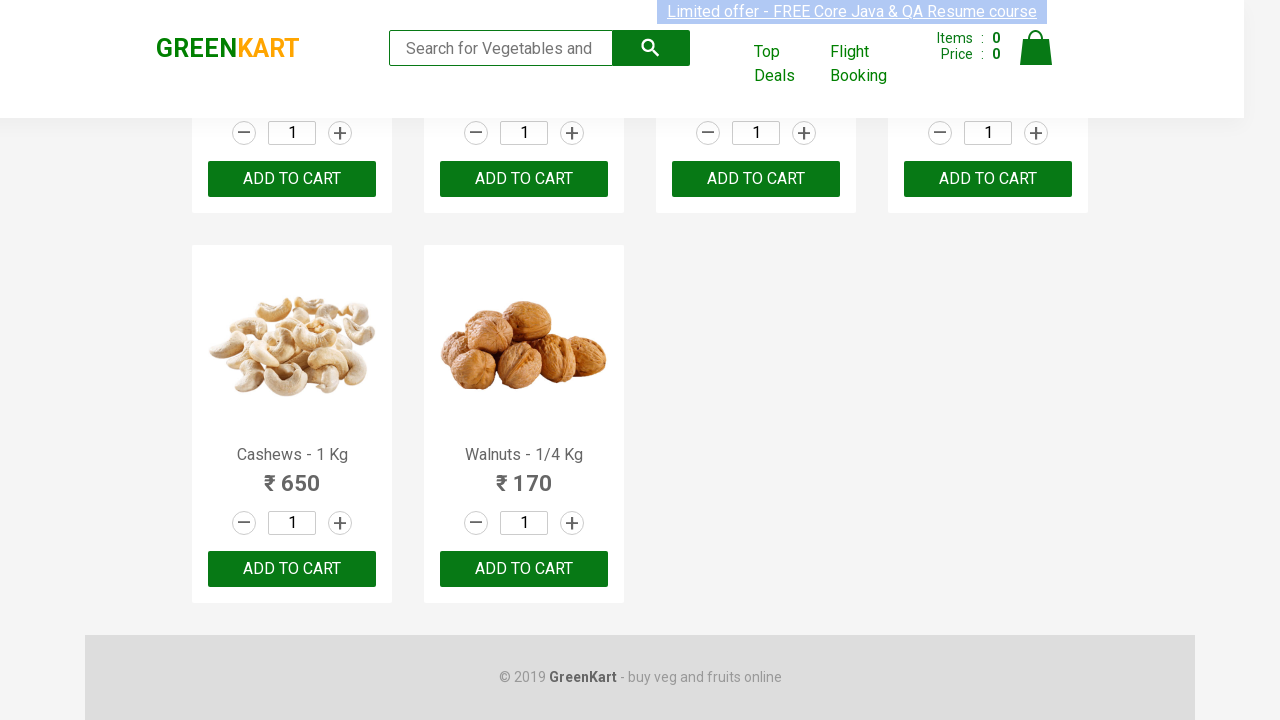

Waited 2 seconds to observe the scroll to bottom
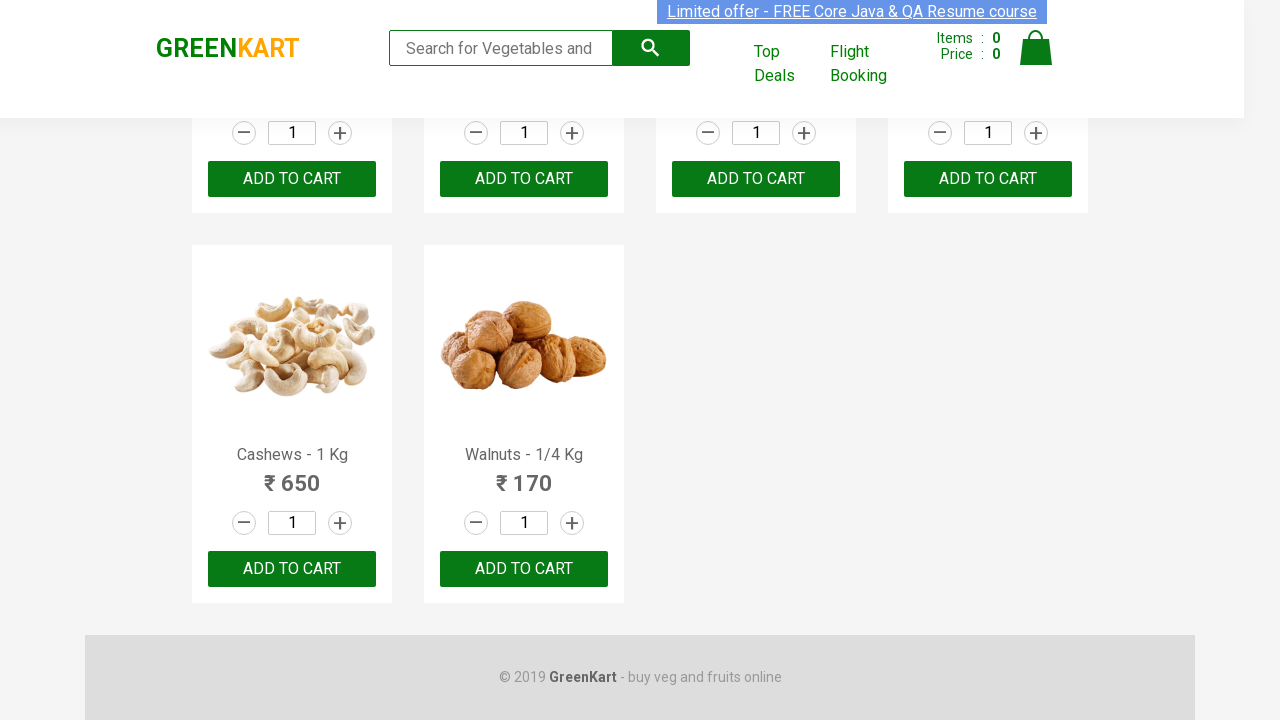

Scrolled to the top of the page
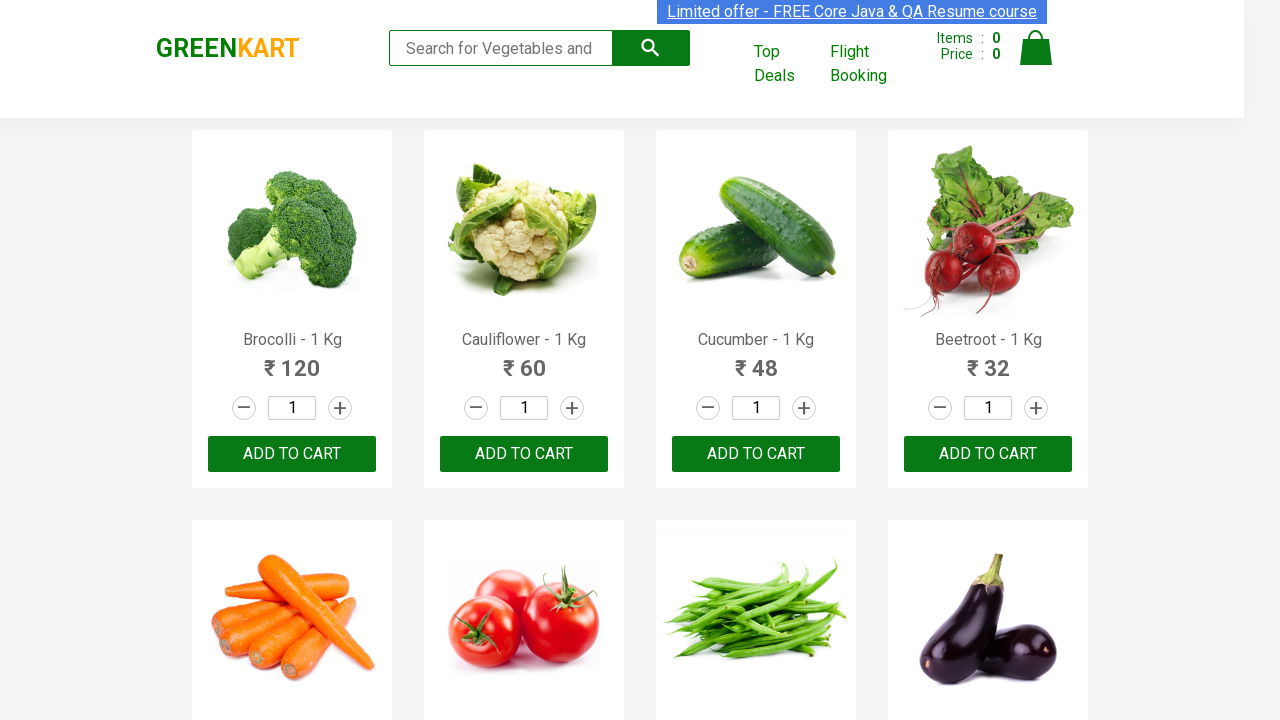

Waited 2 seconds to observe the scroll to top
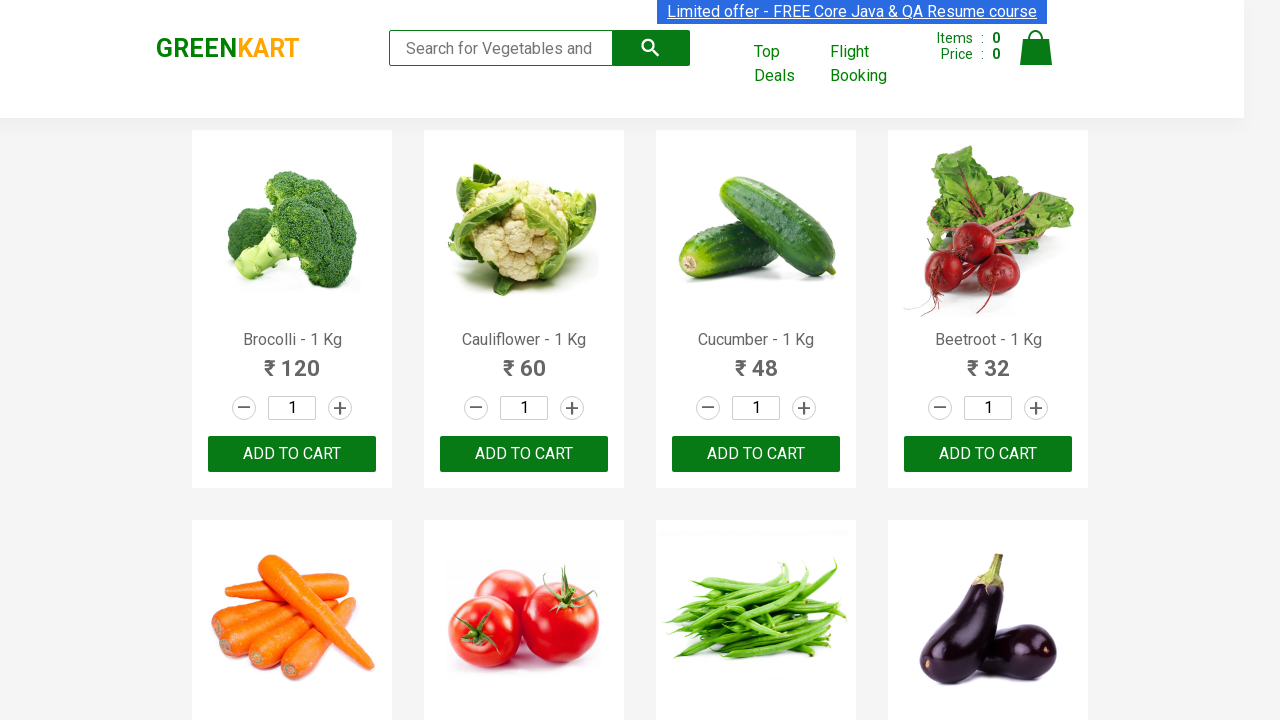

Scrolled GreenKart footer element into view
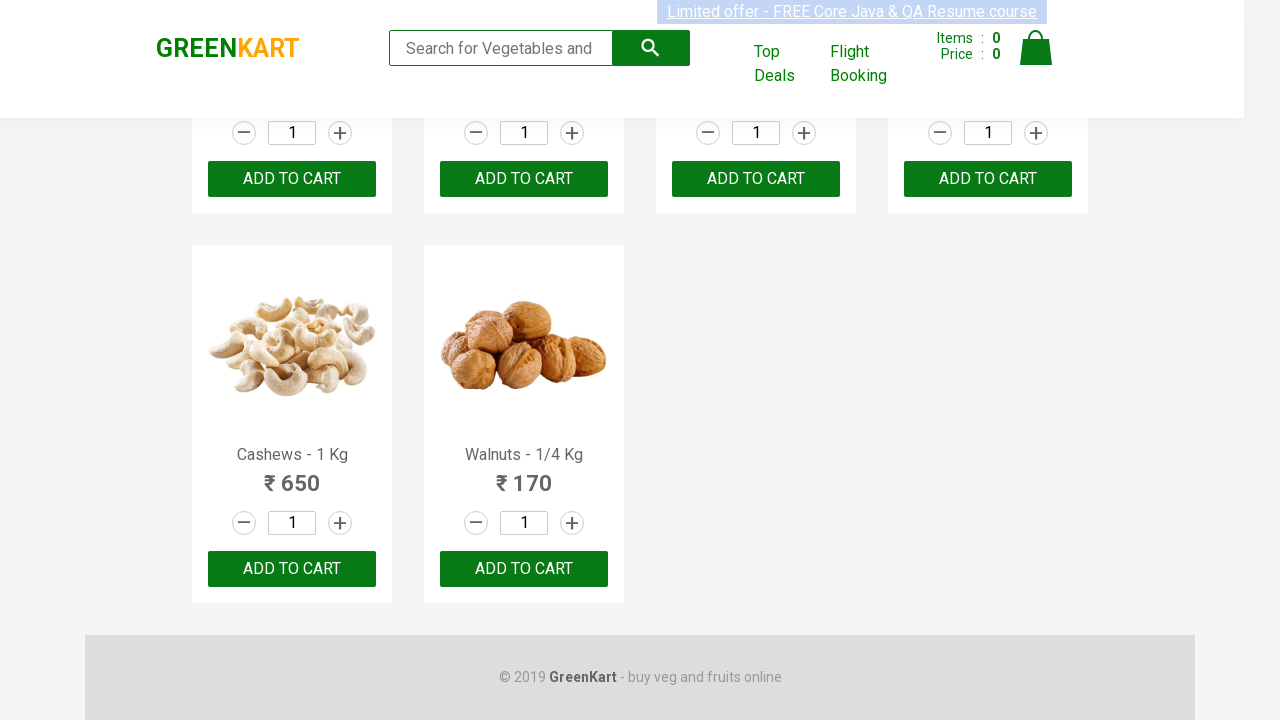

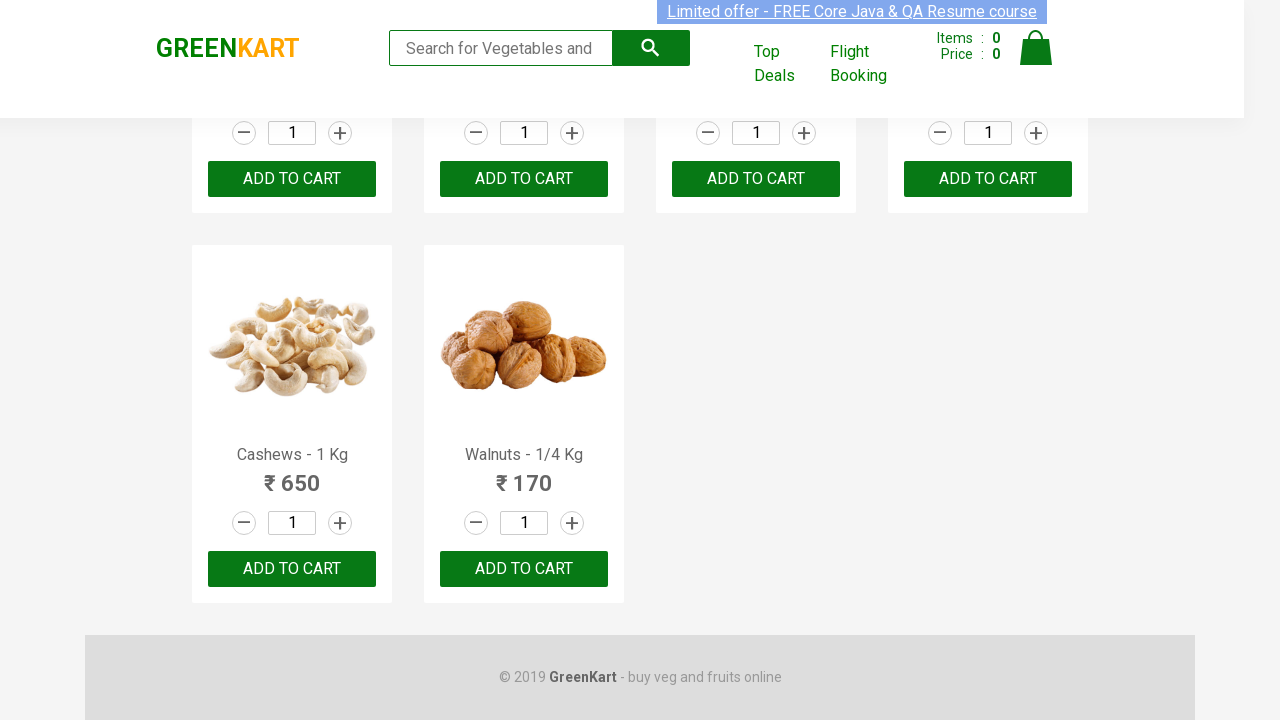